Fills out a text box form with user name, email, current address, and permanent address, then submits the form

Starting URL: https://demoqa.com/text-box

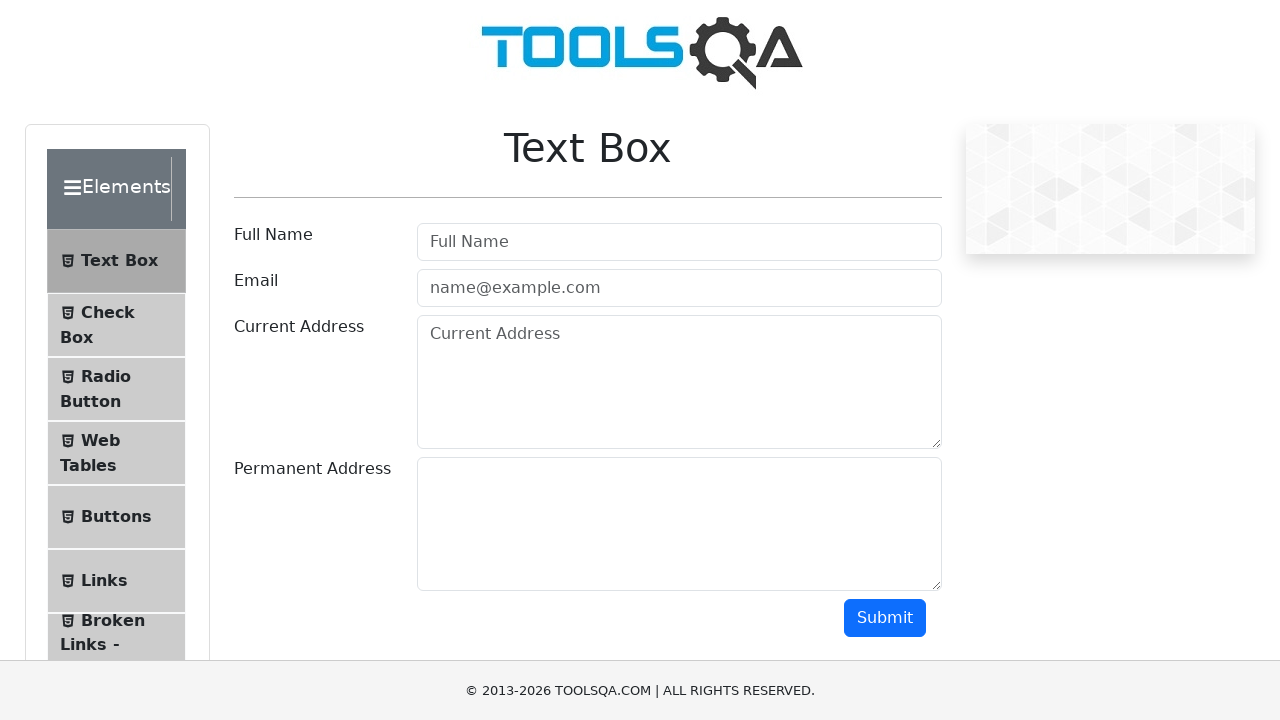

Waited for text box form to be visible
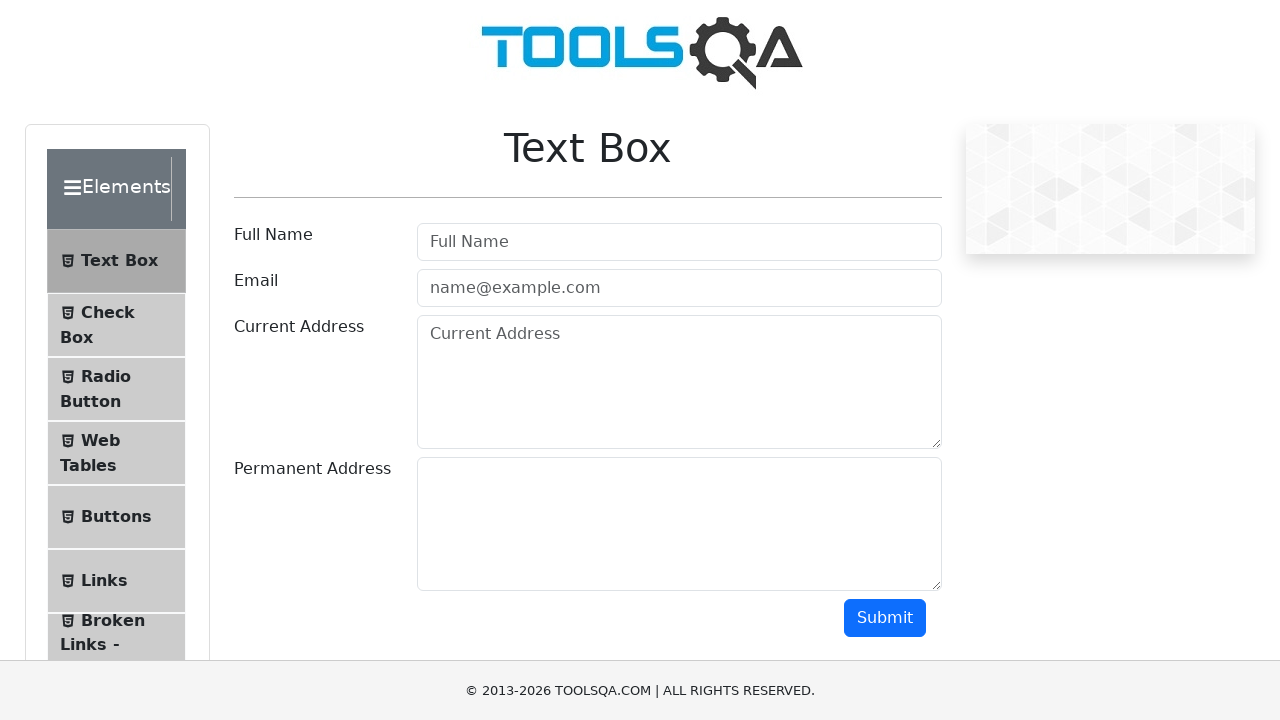

Filled user name field with 'Jon Doe' on #userName
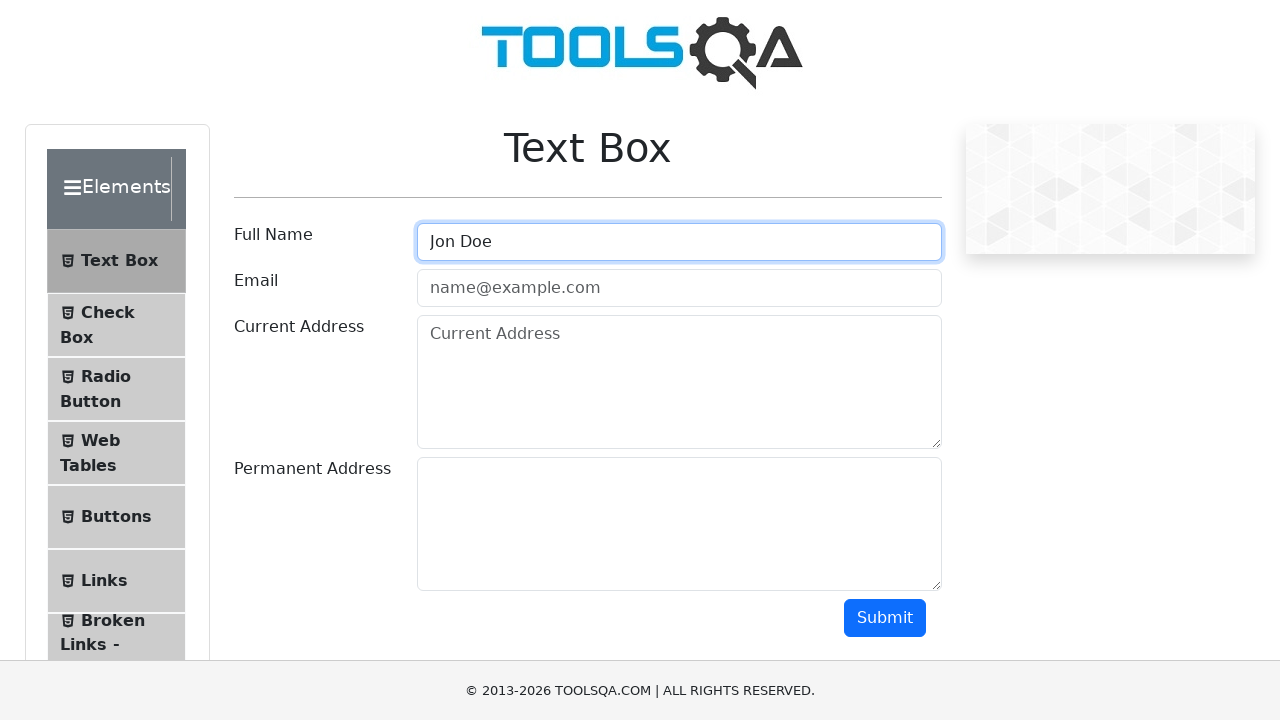

Filled email field with 'abc@text.com' on #userEmail
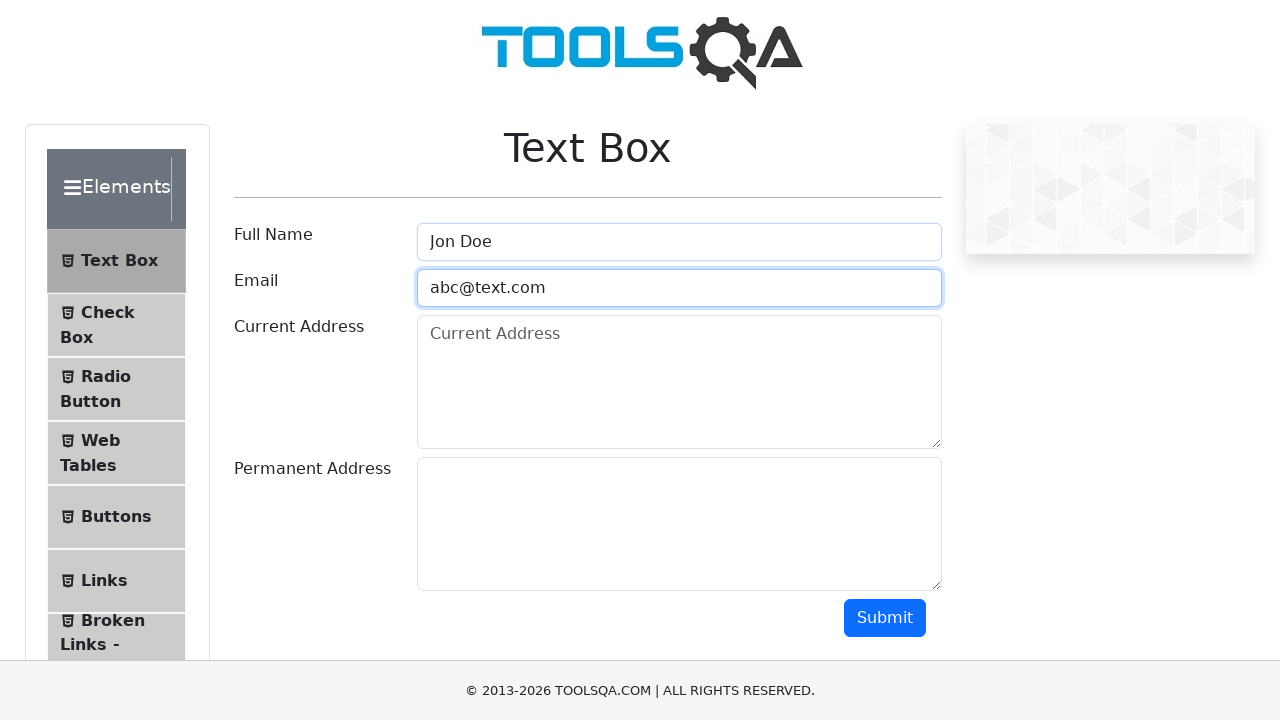

Filled current address field with '32 Hollow st. Hellkitchen, New York' on #currentAddress
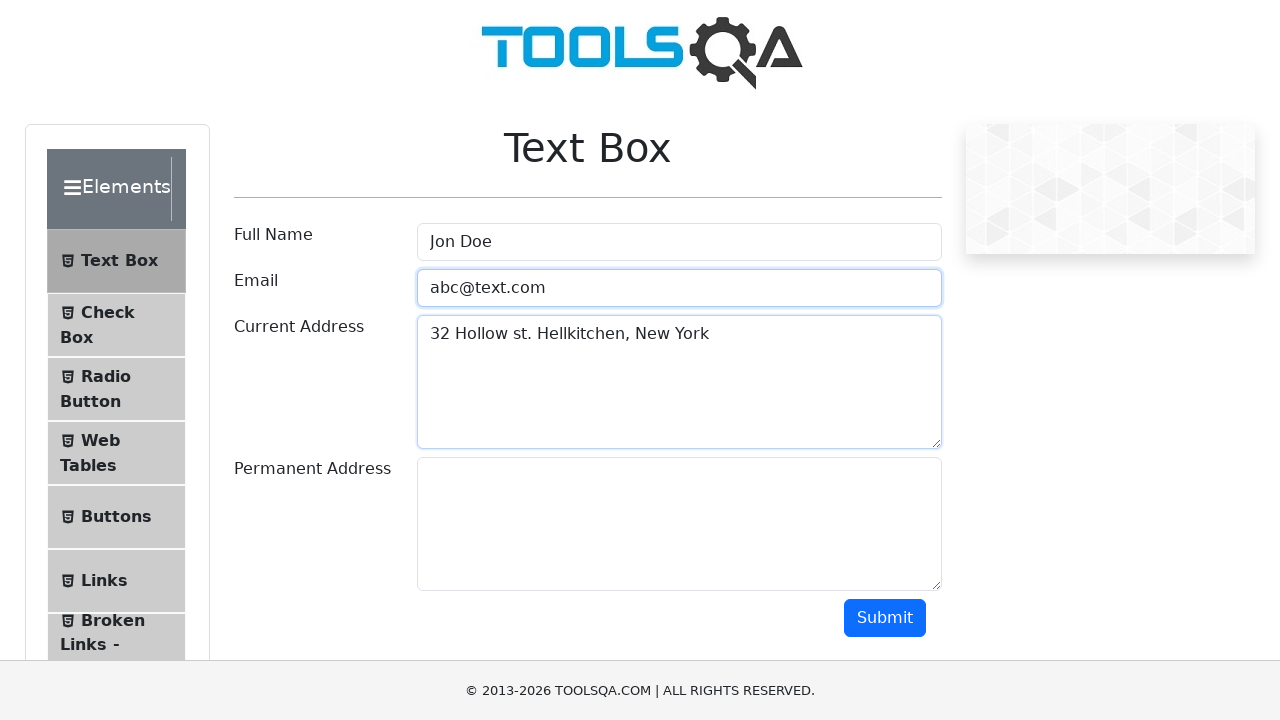

Filled permanent address field with '32 Hollow st. Hellkitchen, New York' on #permanentAddress
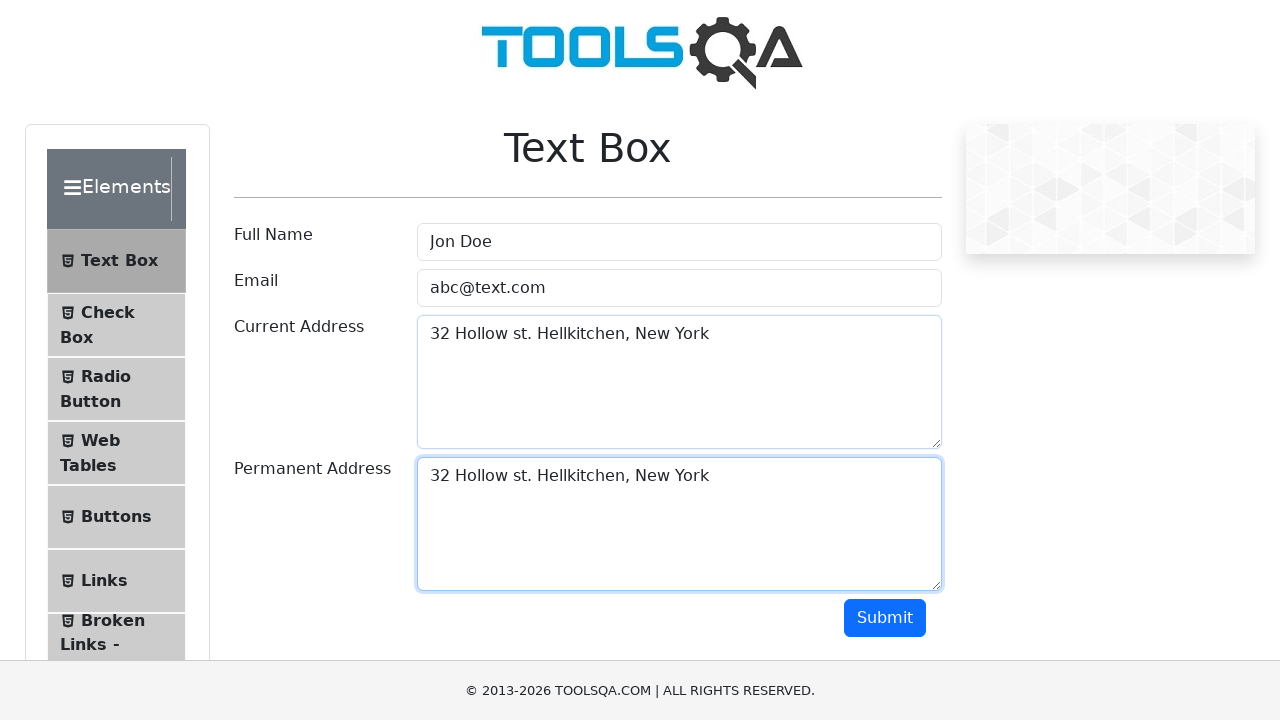

Clicked submit button to submit the form at (885, 618) on xpath=//button[@id='submit']
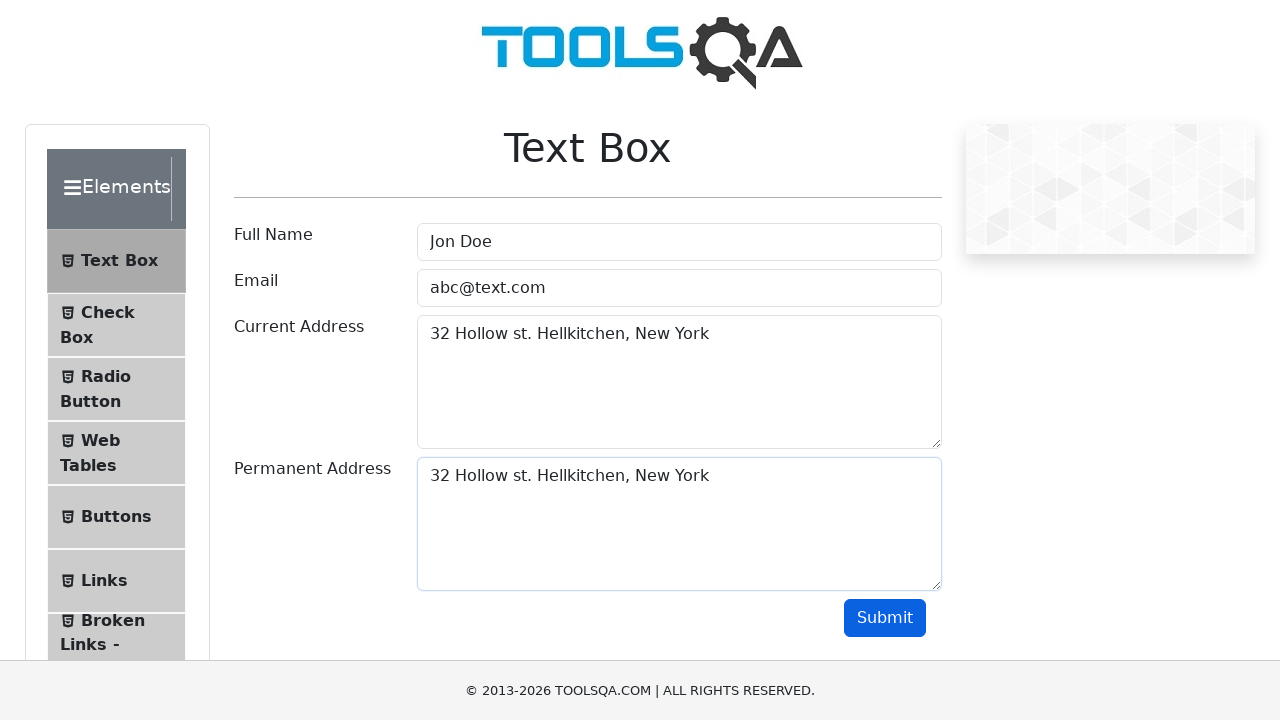

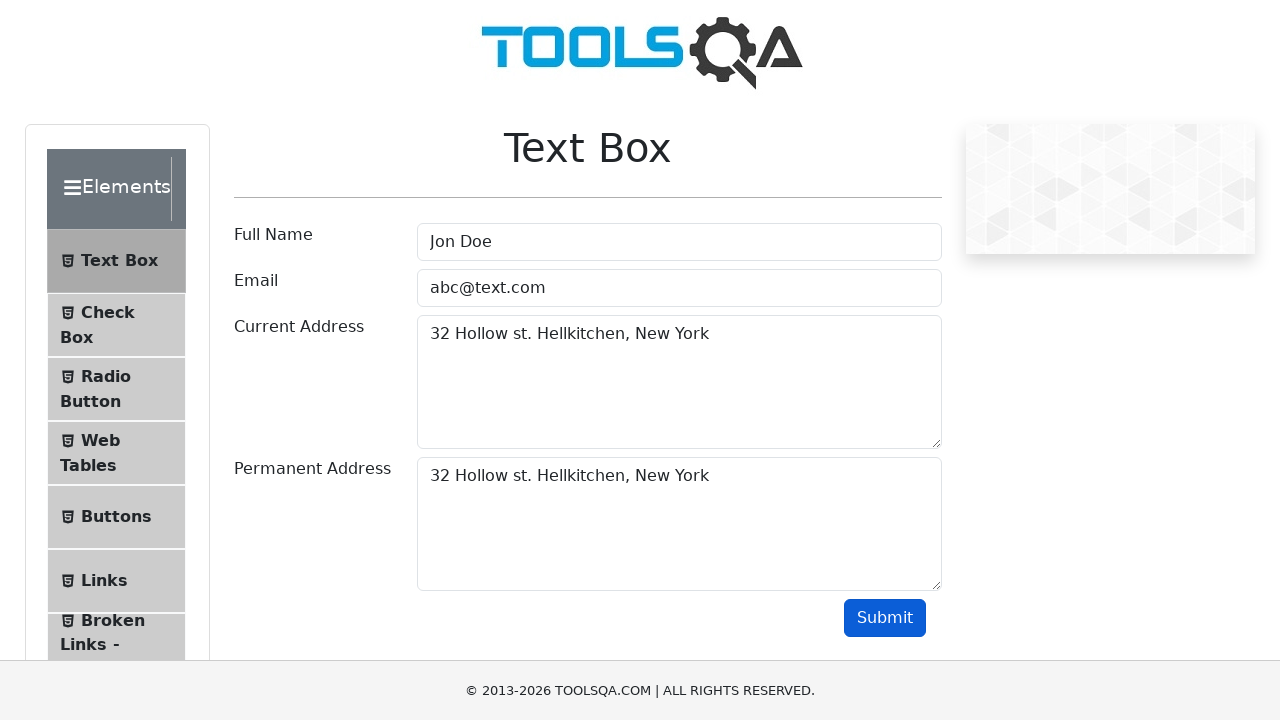